Navigates to the Python.org website and modifies the page title using JavaScript execution

Starting URL: https://www.python.org/

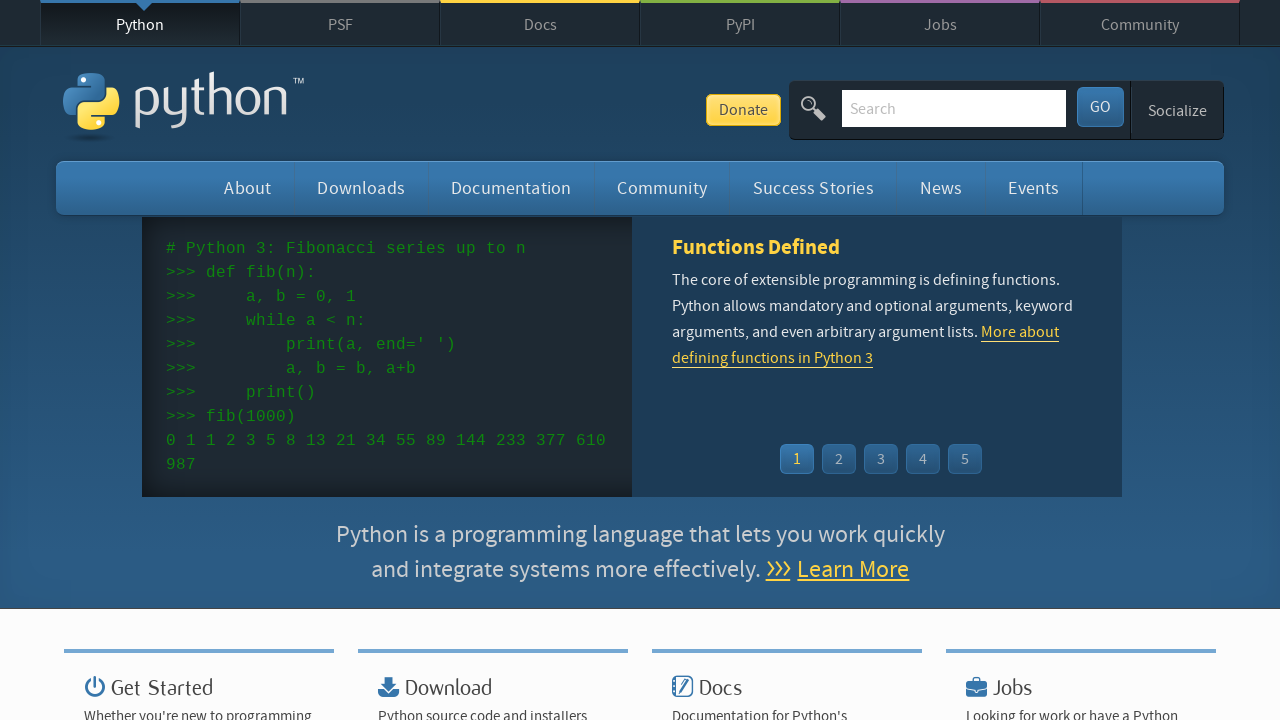

Navigated to Python.org website
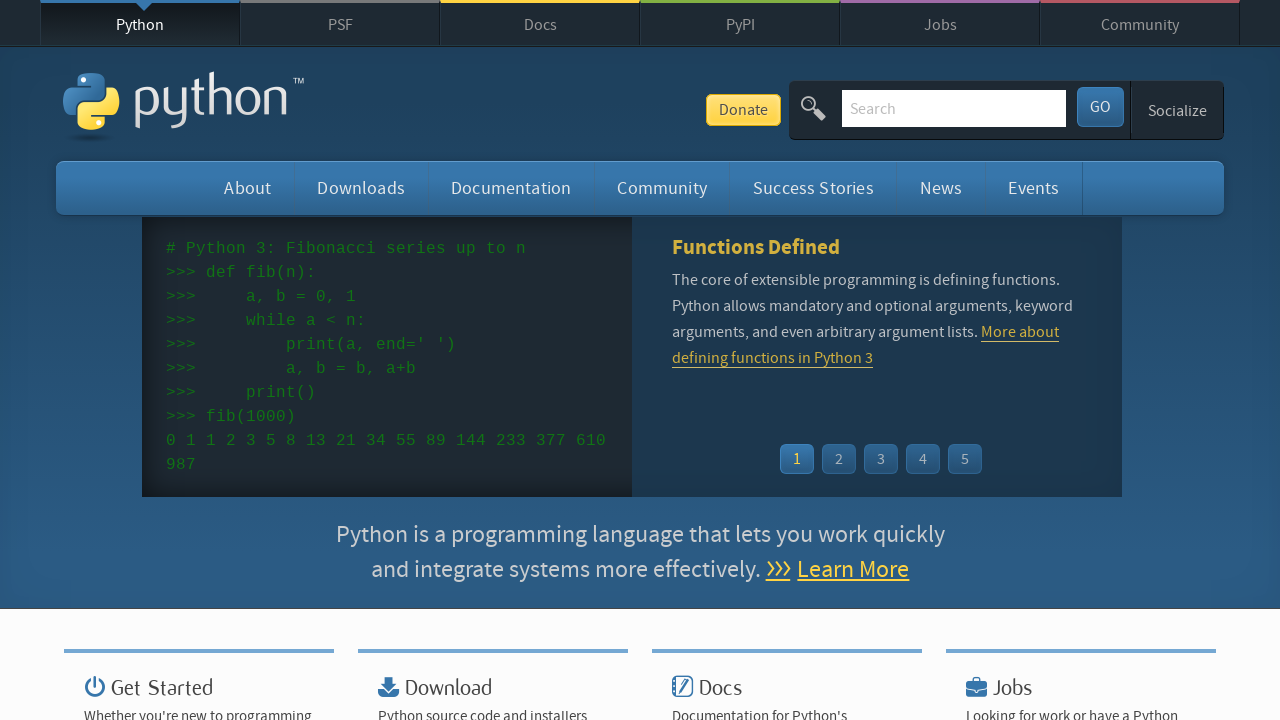

Modified page title using JavaScript execution
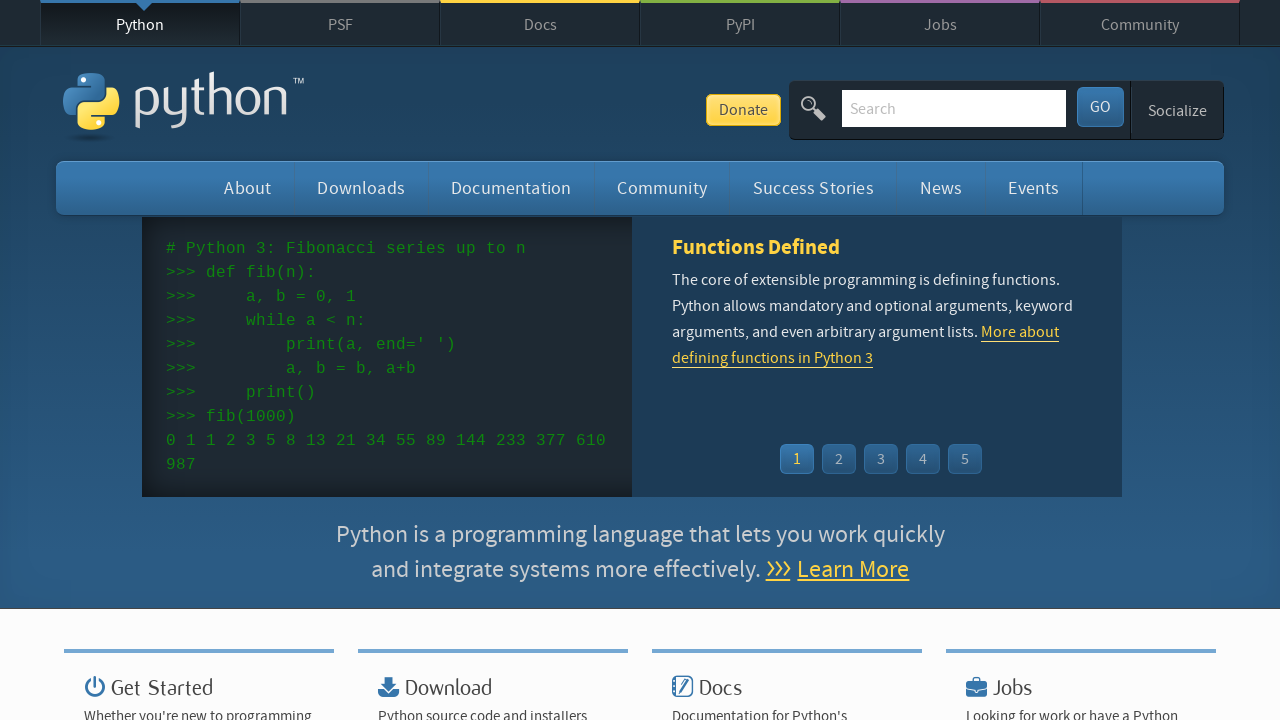

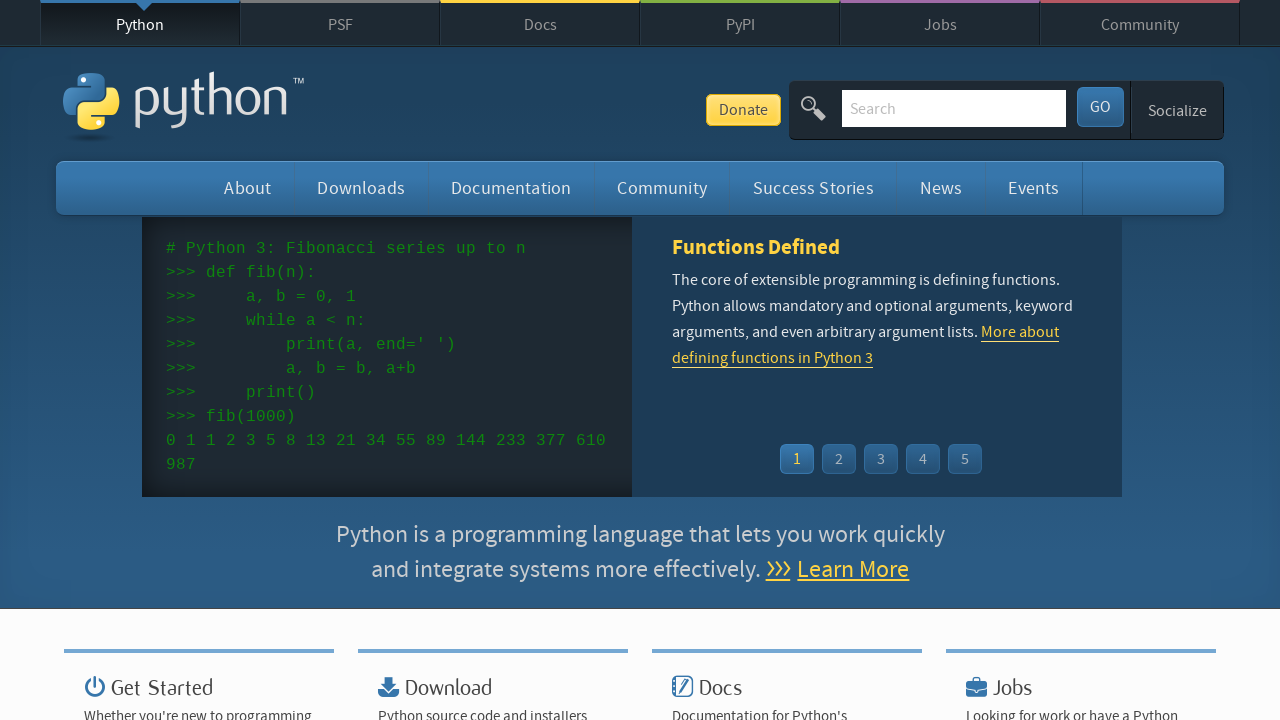